Tests visual element highlighting by navigating to a page with a large table and applying a red dashed border style to a specific element to verify the locator is correct.

Starting URL: http://the-internet.herokuapp.com/large

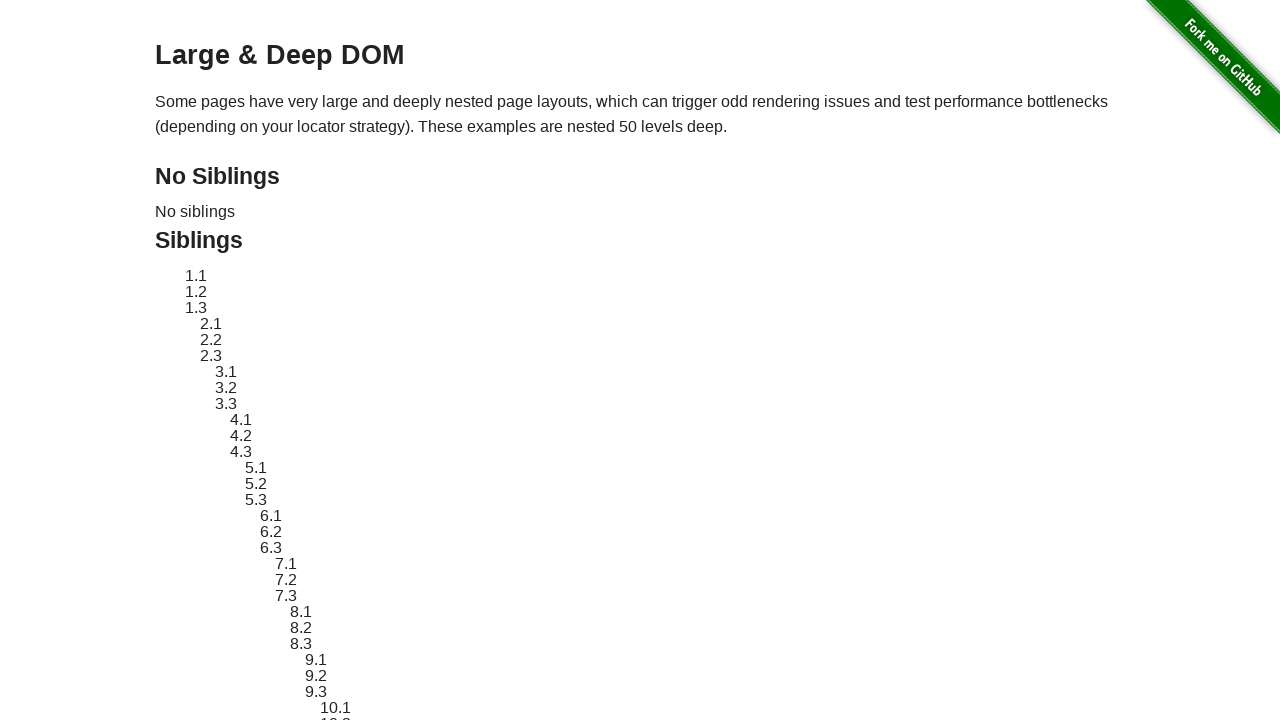

Located target element #sibling-2.3
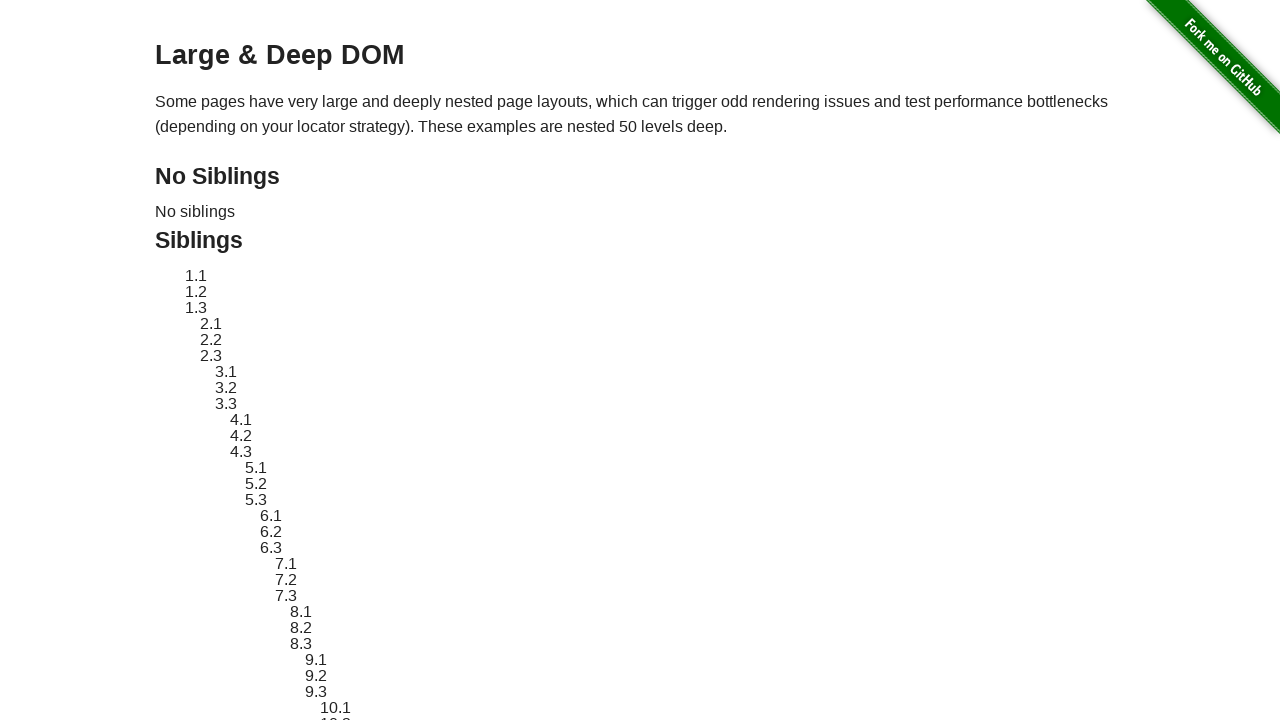

Retrieved original style attribute from target element
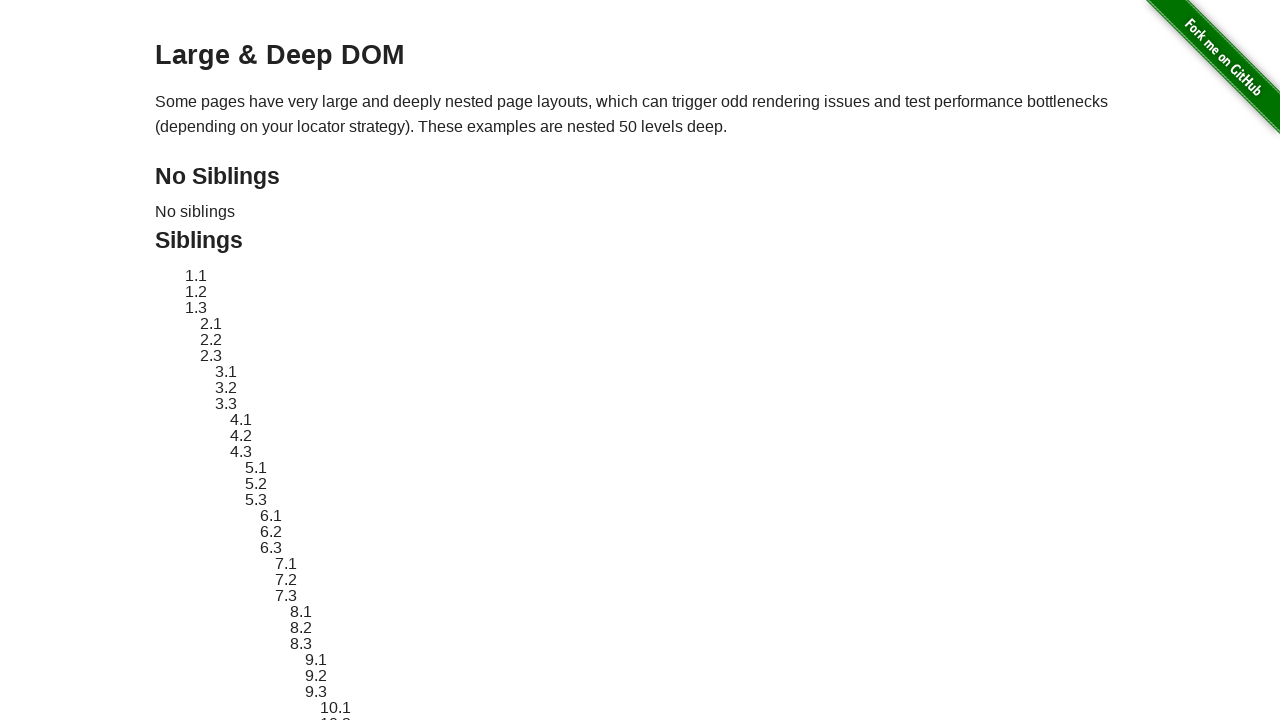

Applied red dashed border highlight to target element
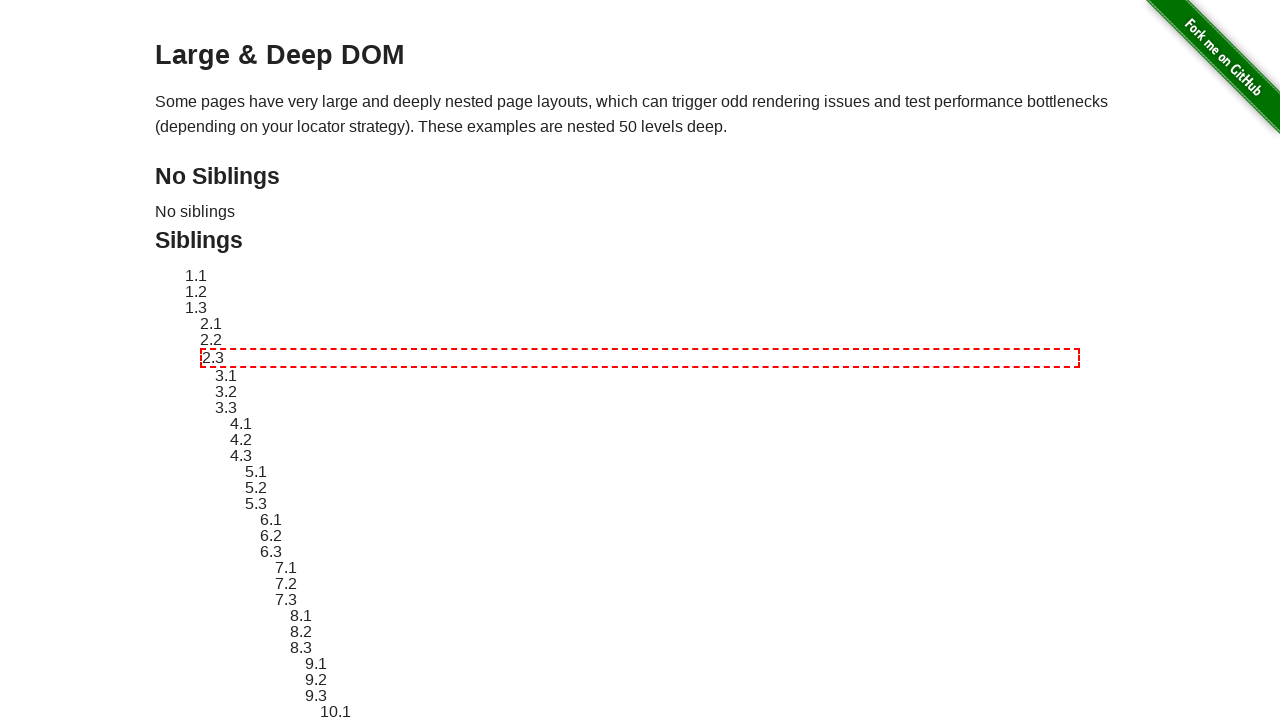

Waited 2 seconds to visually verify the highlight
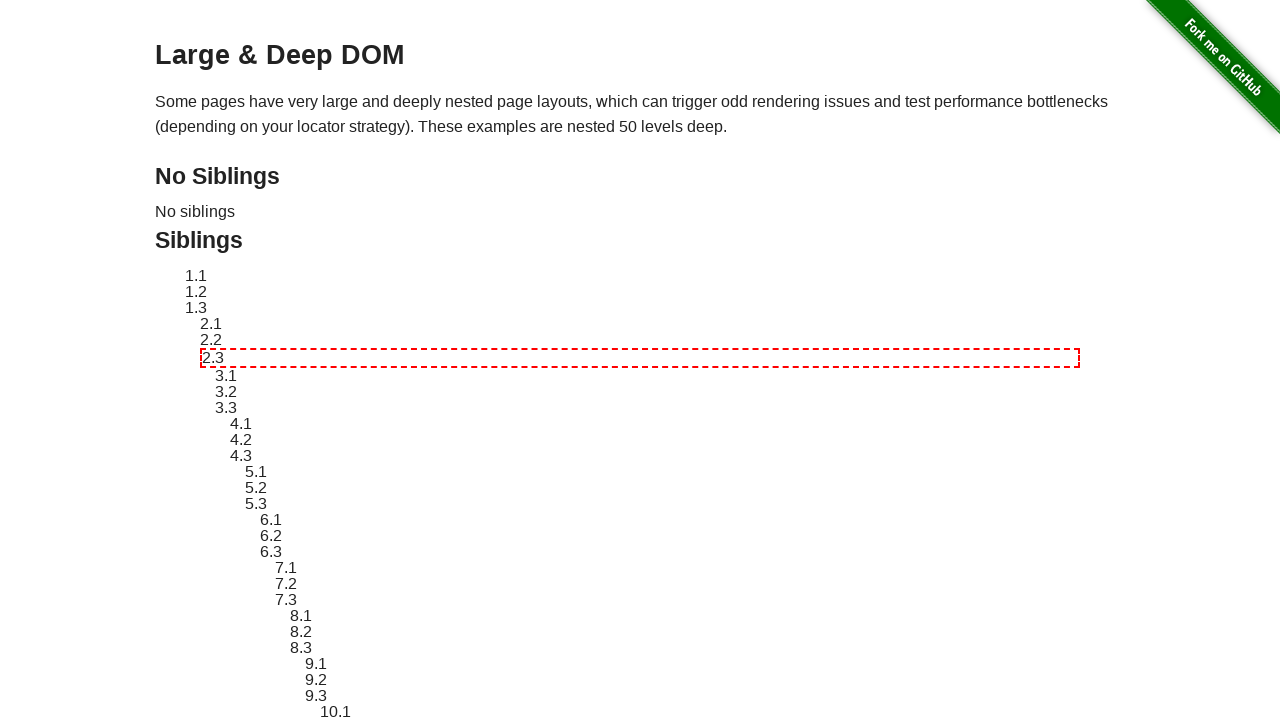

Reverted target element to original style
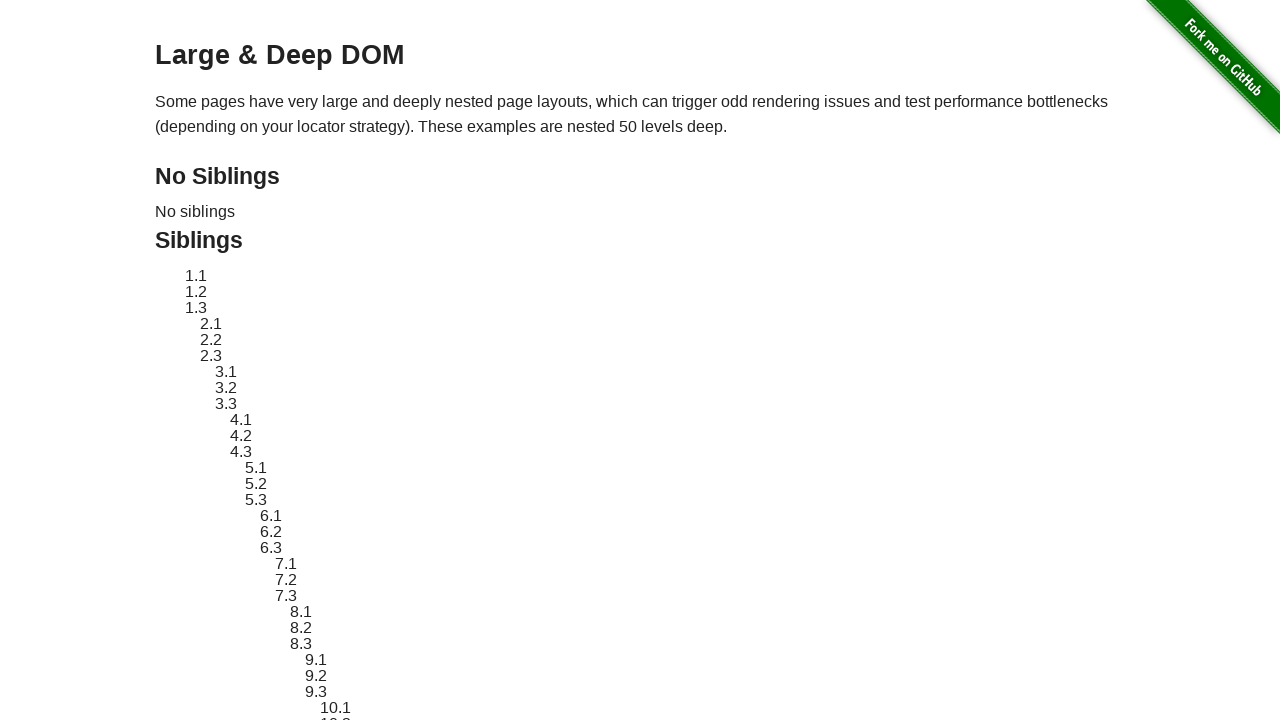

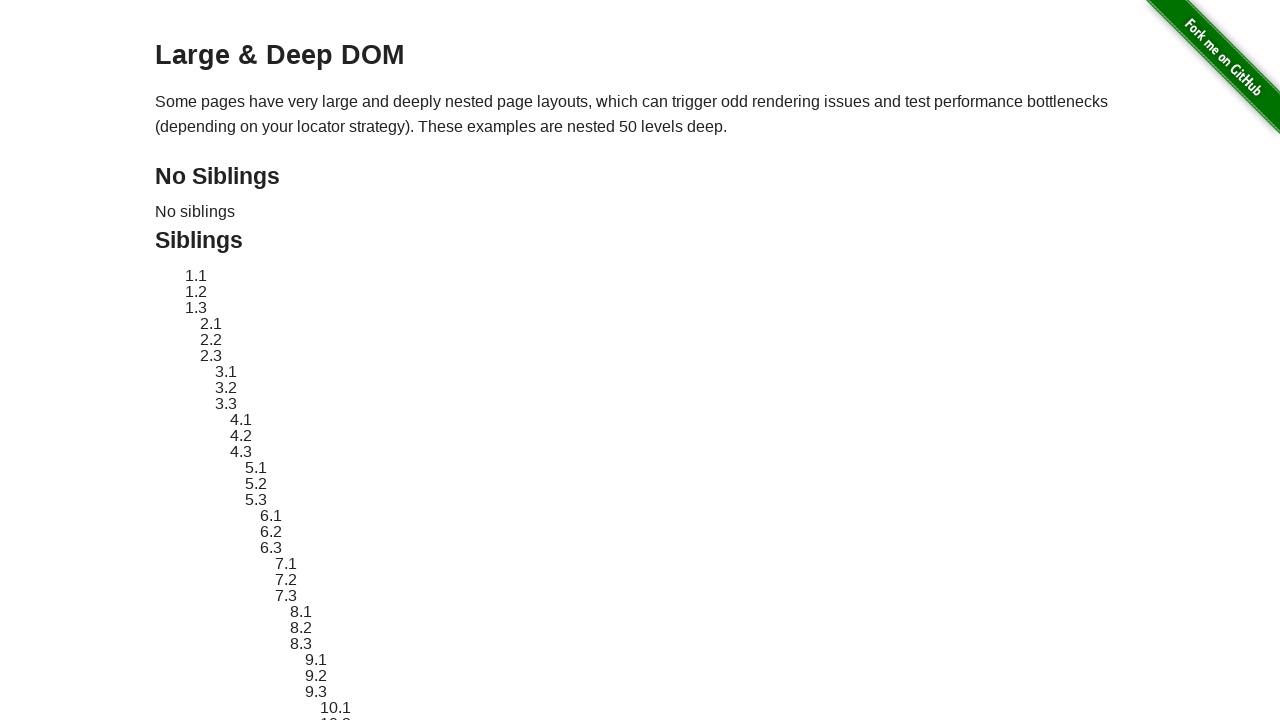